Tests dynamic checkbox control by clicking it, verifying selection, then removing it and confirming removal

Starting URL: http://the-internet.herokuapp.com/dynamic_controls

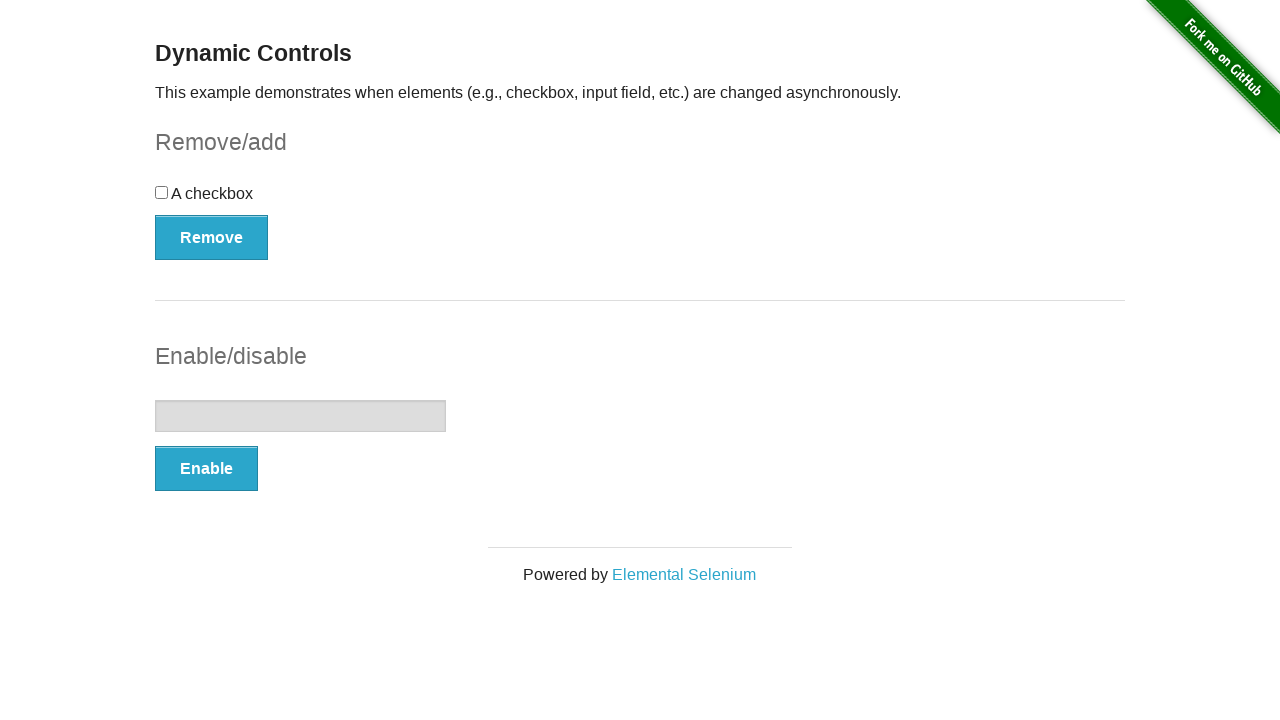

Clicked the dynamic checkbox control at (162, 192) on xpath=//input[@type='checkbox']
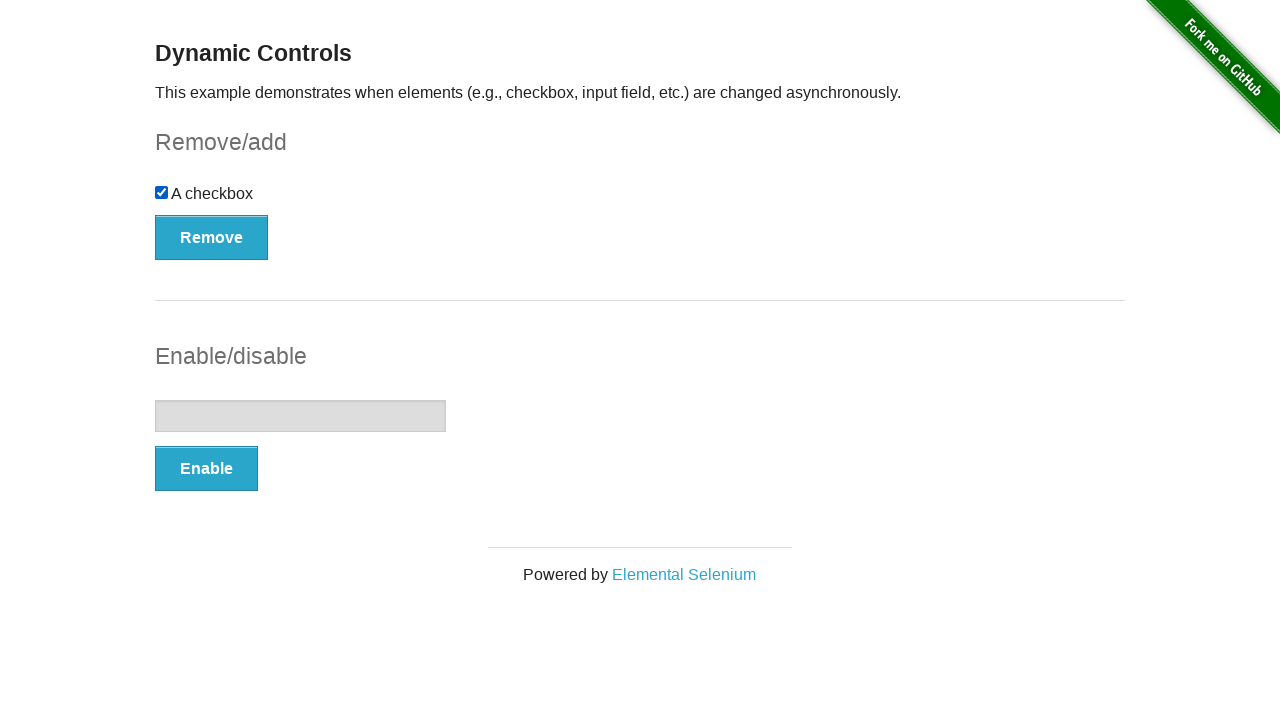

Clicked the Remove button to remove the checkbox at (212, 237) on xpath=//button[text()='Remove']
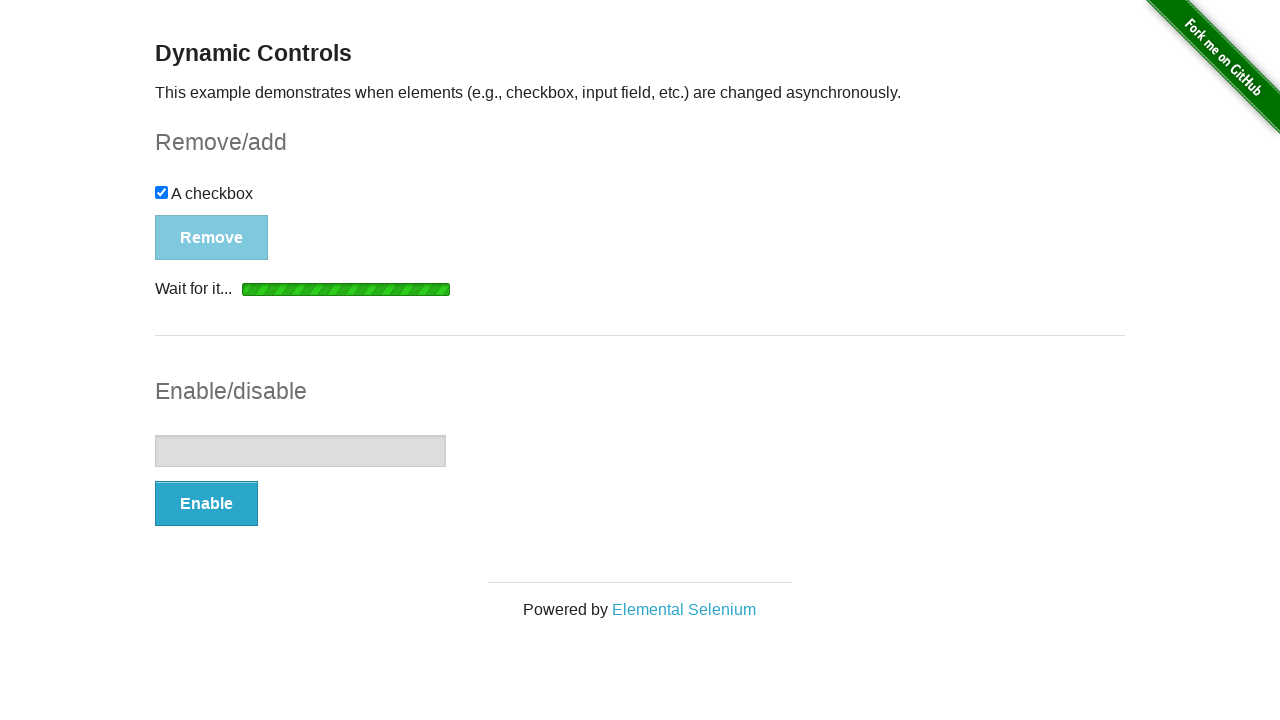

Confirmed checkbox removal with 'It's gone!' message
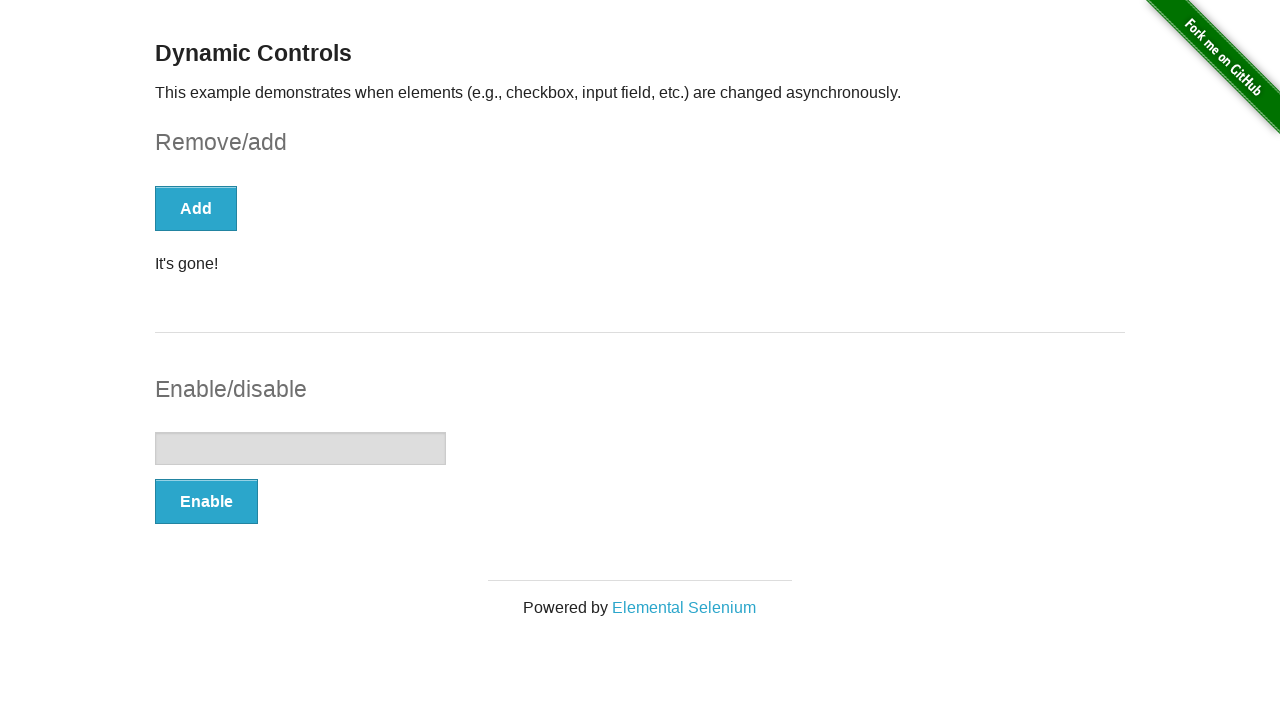

Retrieved all checkbox elements to verify removal
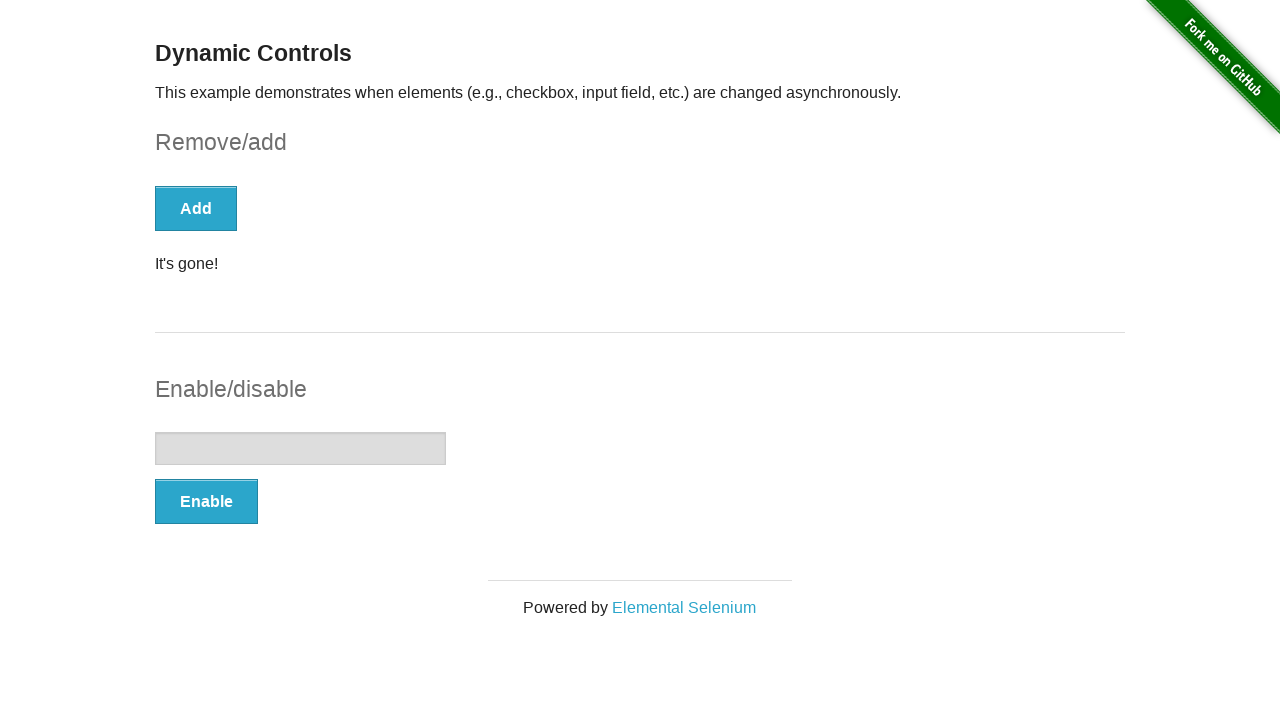

Verified that no checkboxes exist - removal confirmed
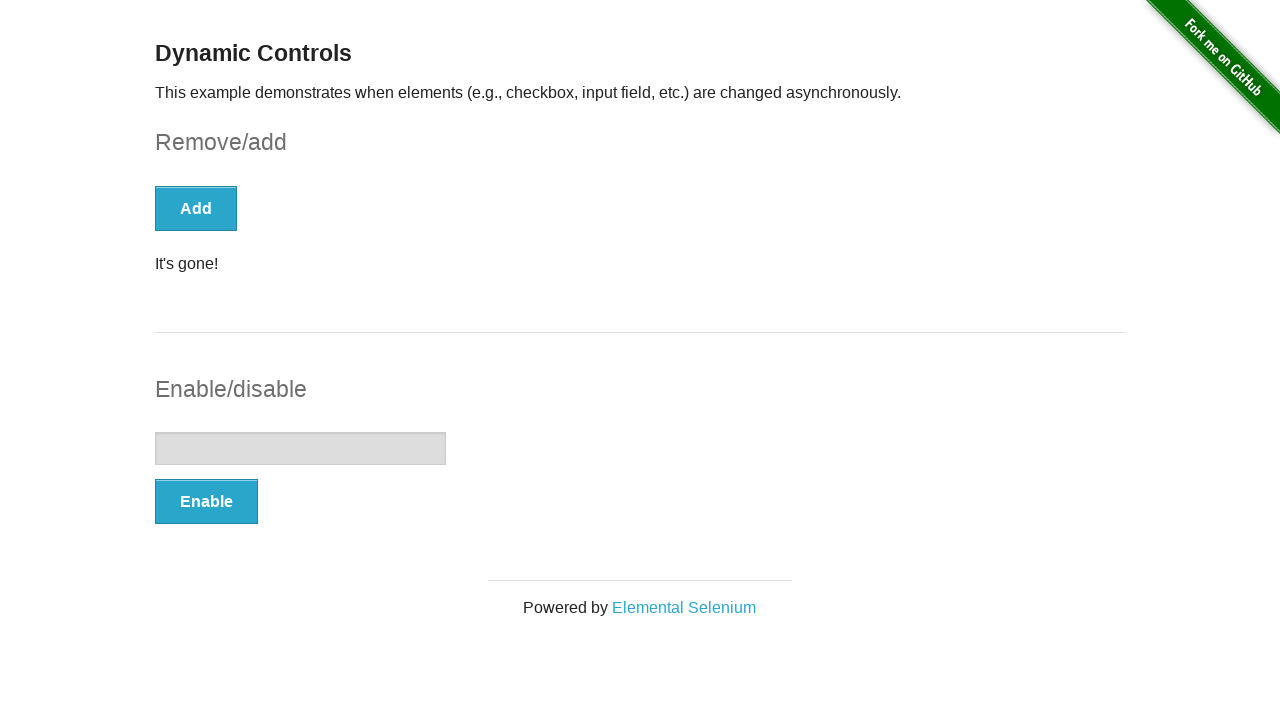

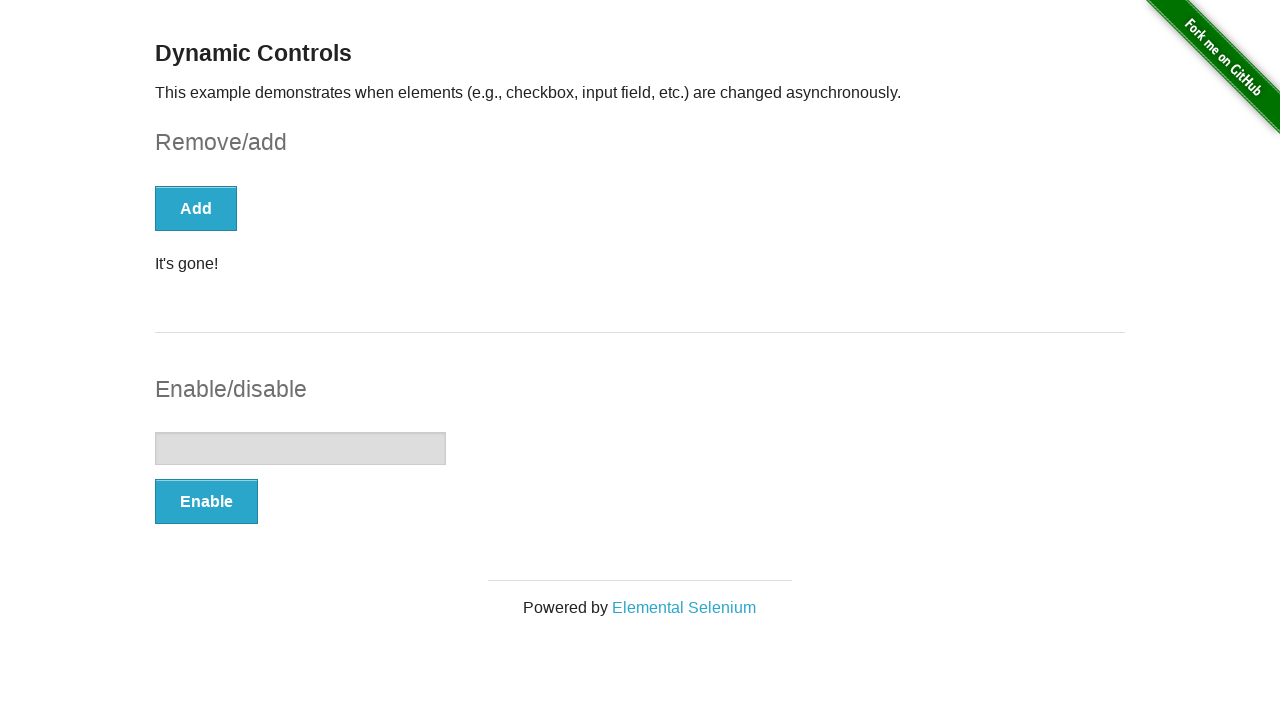